Tests radio button functionality by verifying the initial selection state and clicking to select a different radio button option

Starting URL: https://www.w3schools.com/howto/howto_css_custom_checkbox.asp

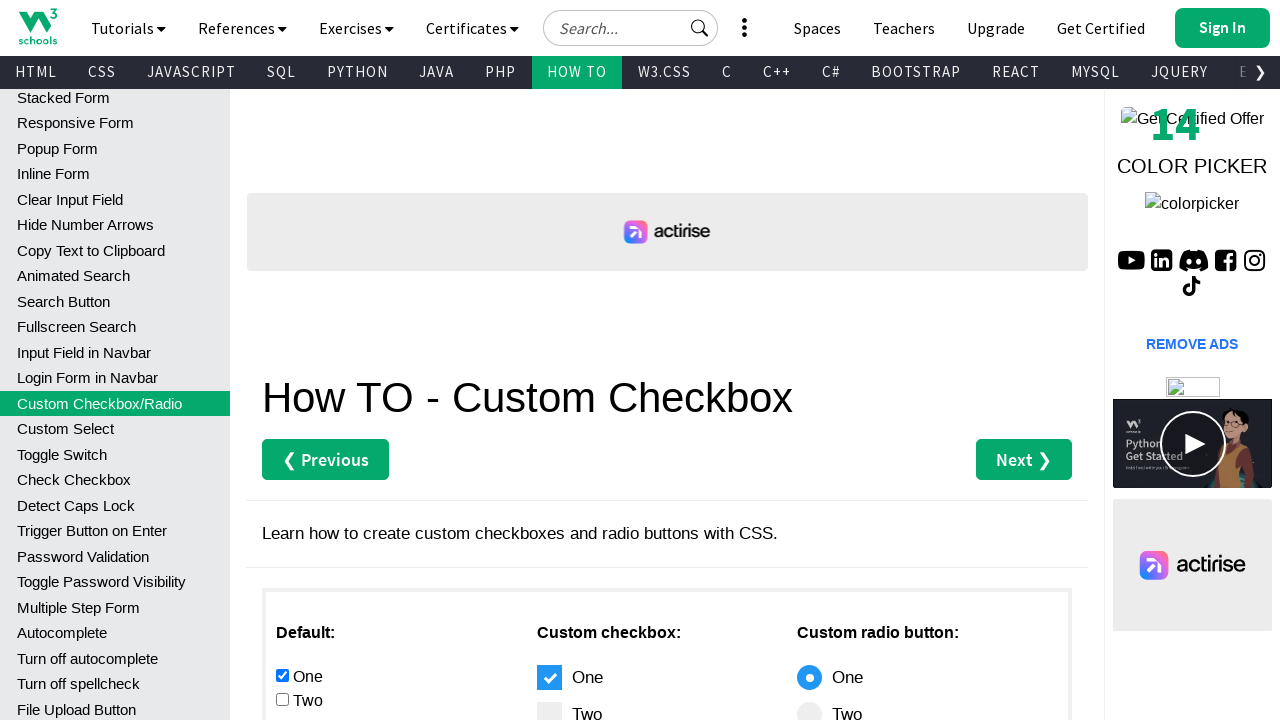

First radio button element is present and attached to DOM
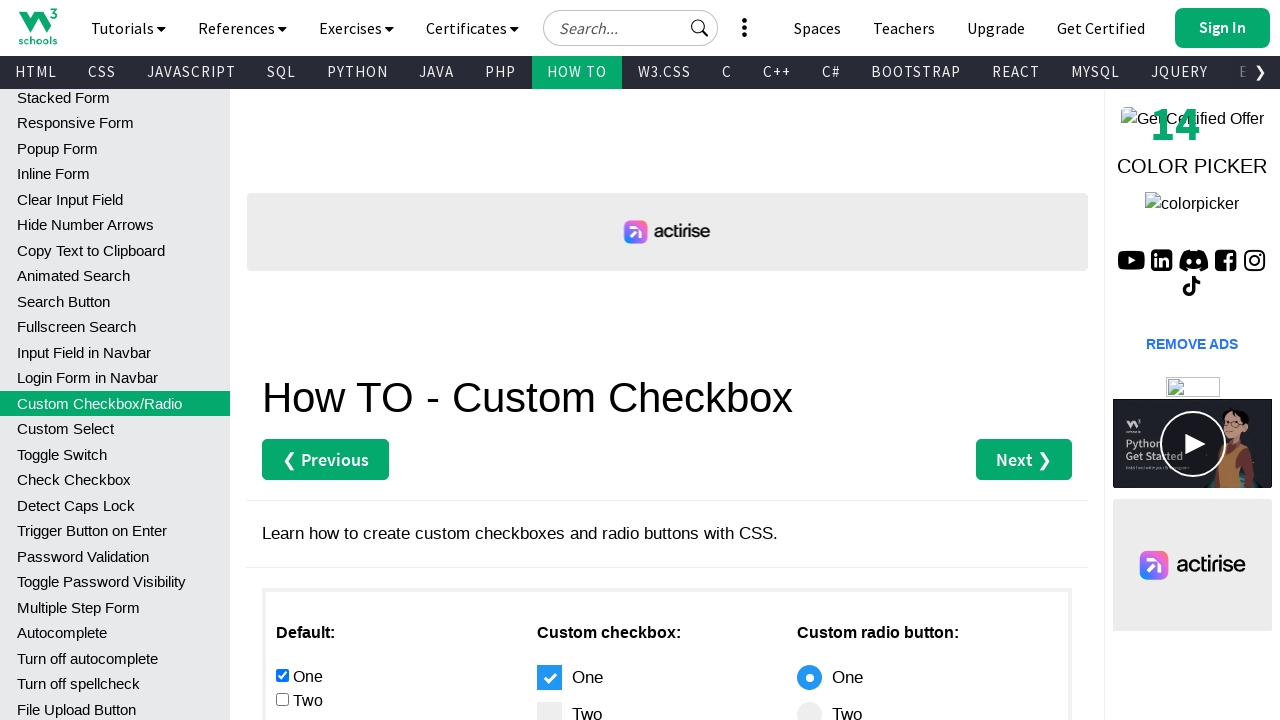

Second radio button element is present and attached to DOM
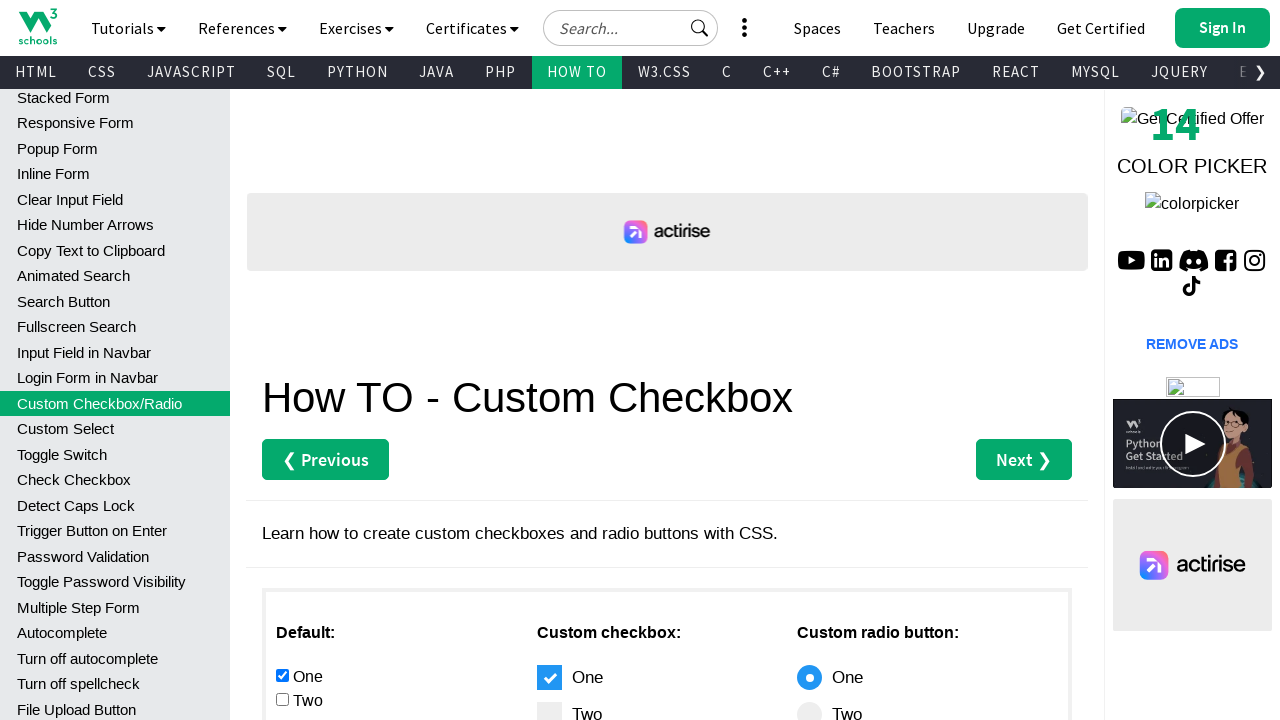

Clicked second radio button to select it at (282, 360) on xpath=//*[@id='main']/div[3]/div[1]/input[4]
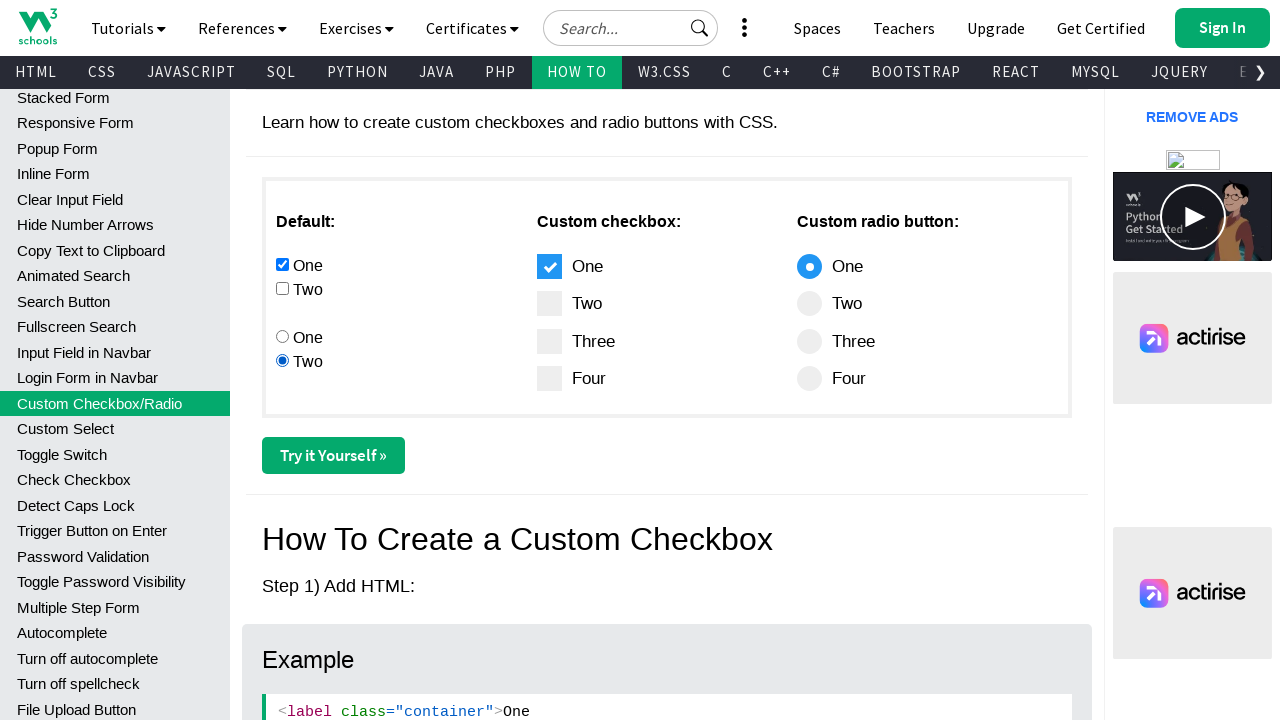

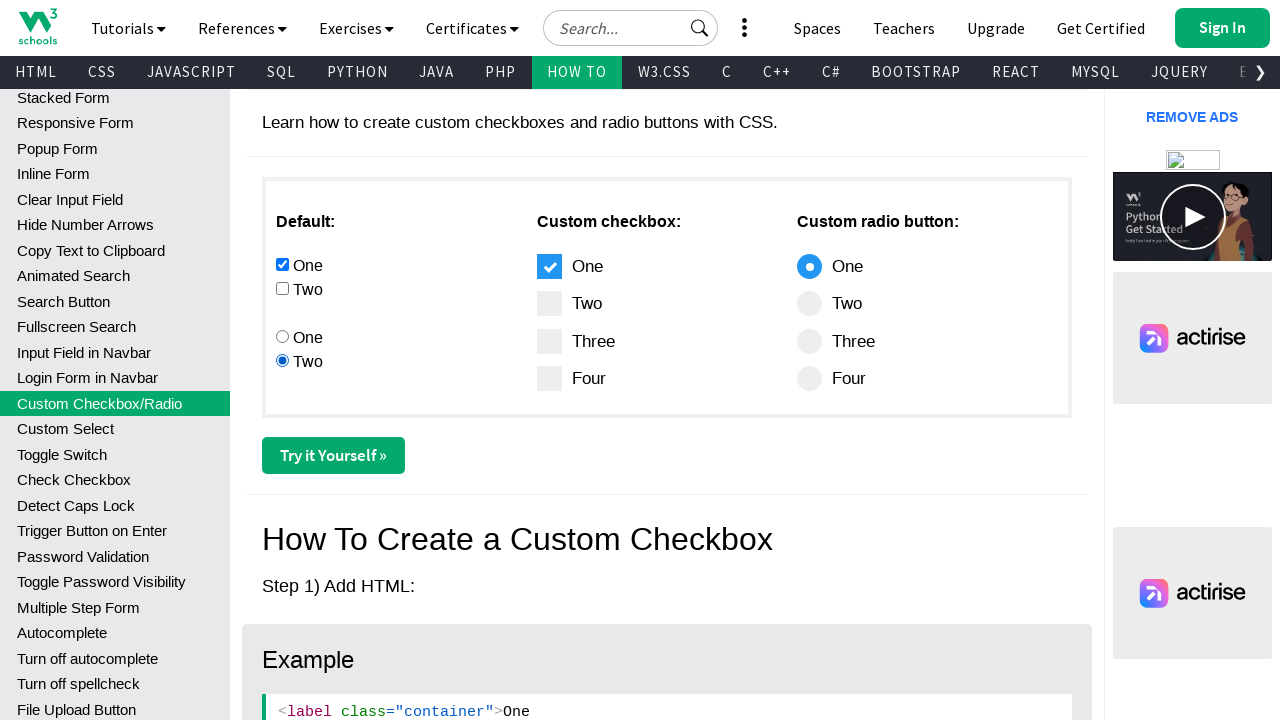